Tests a simple form by filling in a first name field and clicking the submit button on a GitHub Pages hosted form.

Starting URL: http://suninjuly.github.io/simple_form_find_task.html

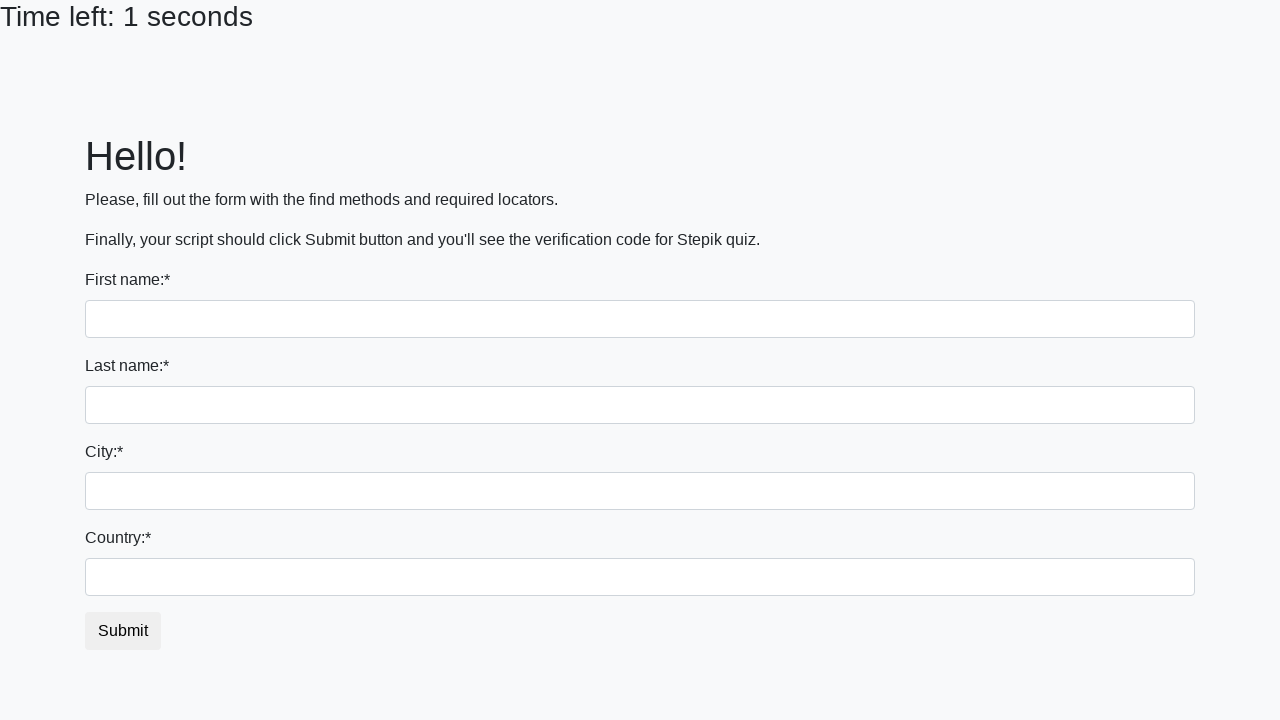

Filled first name field with 'John' on input[name='first_name']
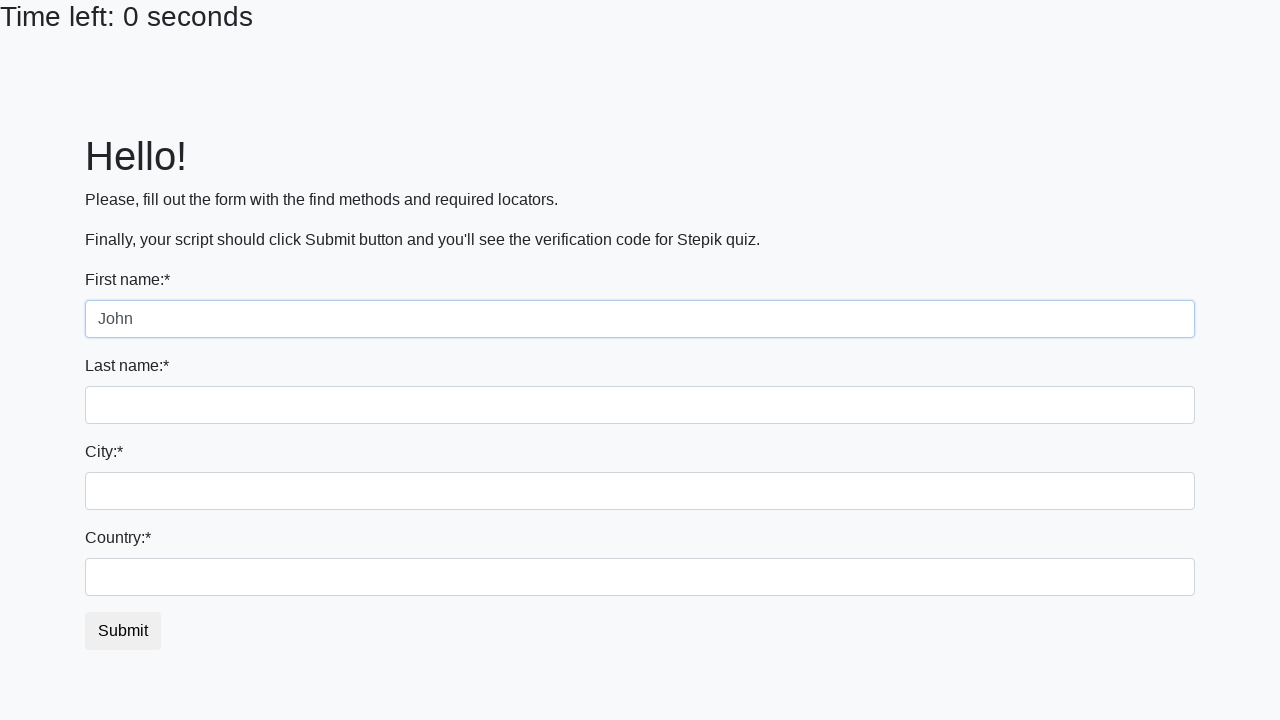

Clicked submit button at (123, 631) on #submit_button
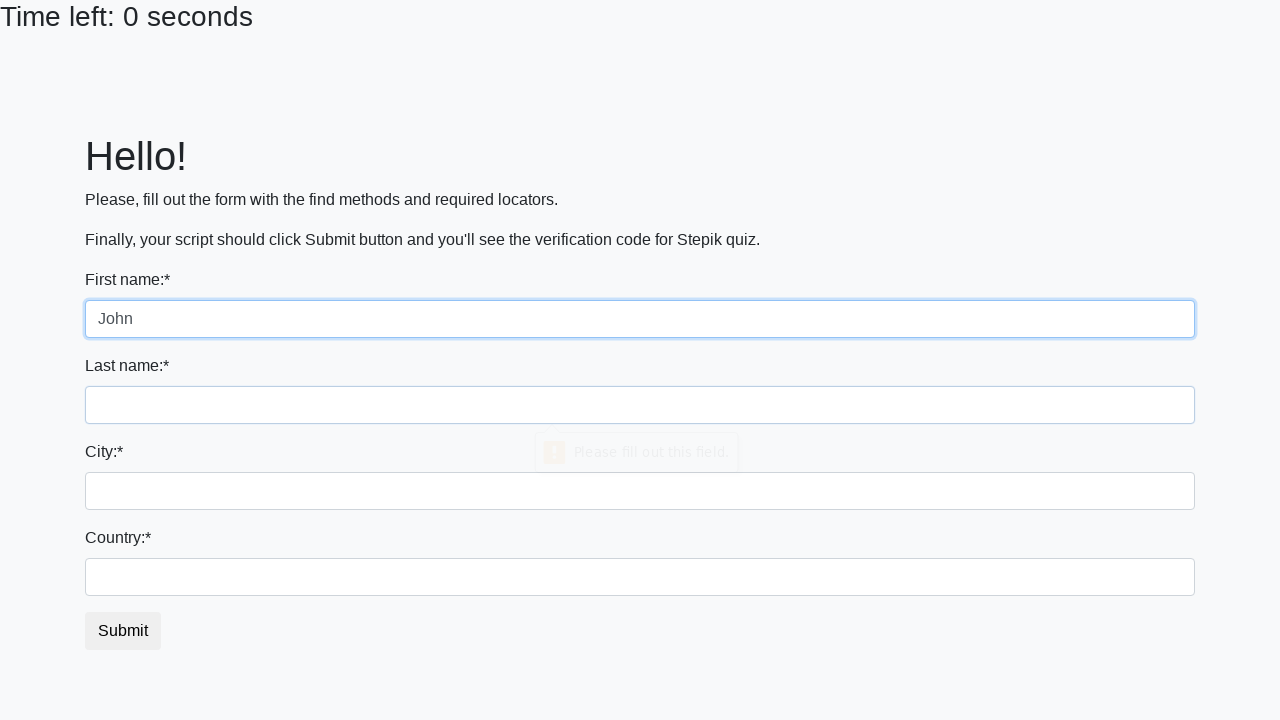

Waited 2 seconds for form submission to complete
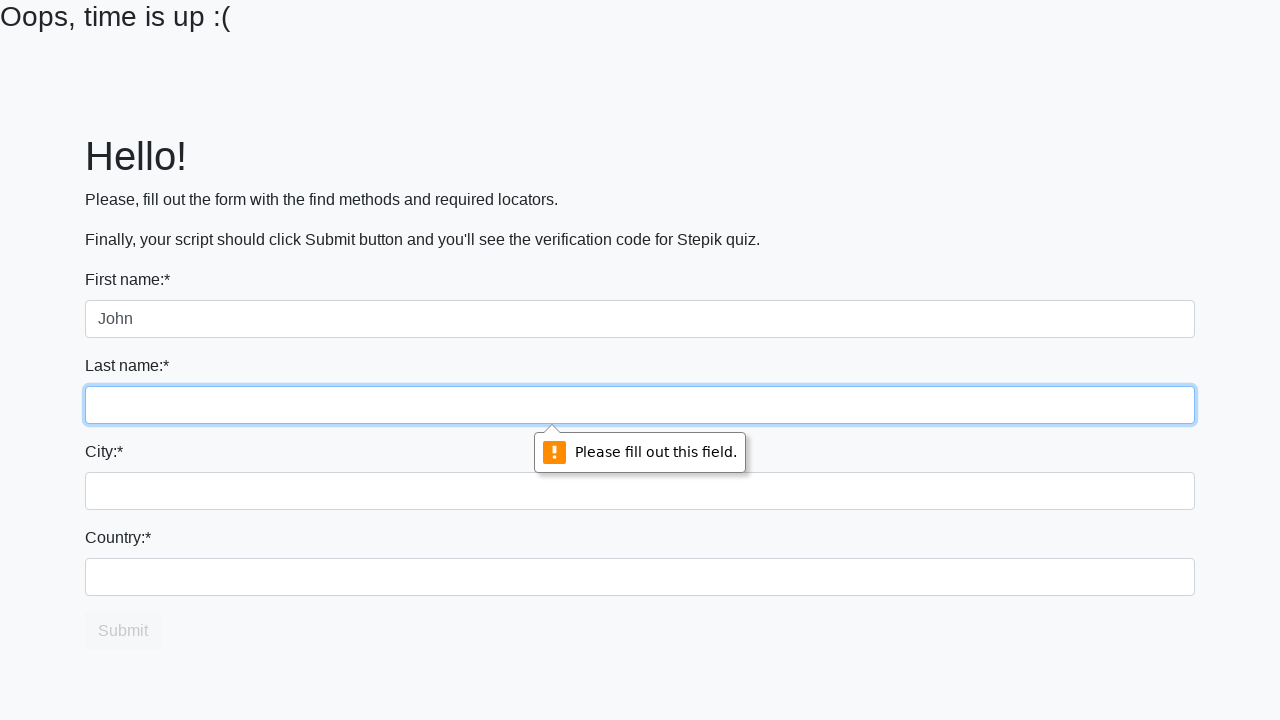

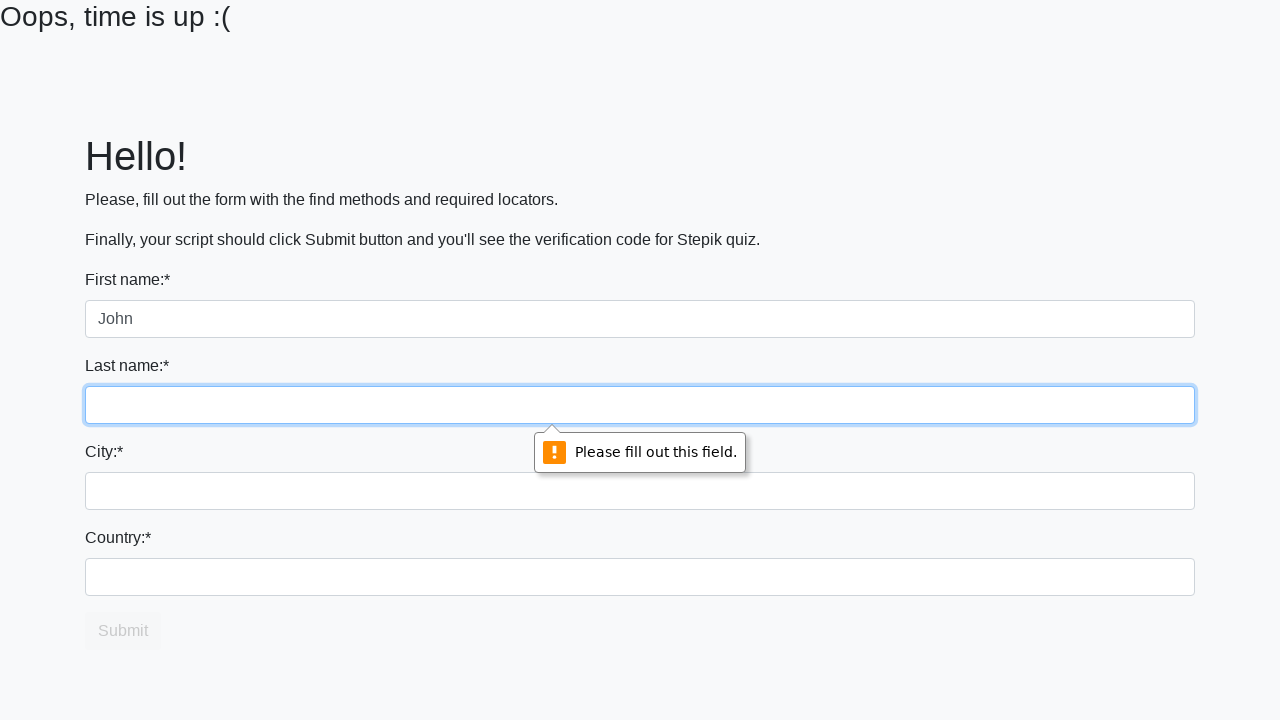